Demonstrates browser window management by setting a specific window size (480x600) and then maximizing the browser window on Baidu mobile site.

Starting URL: http://m.baidu.com

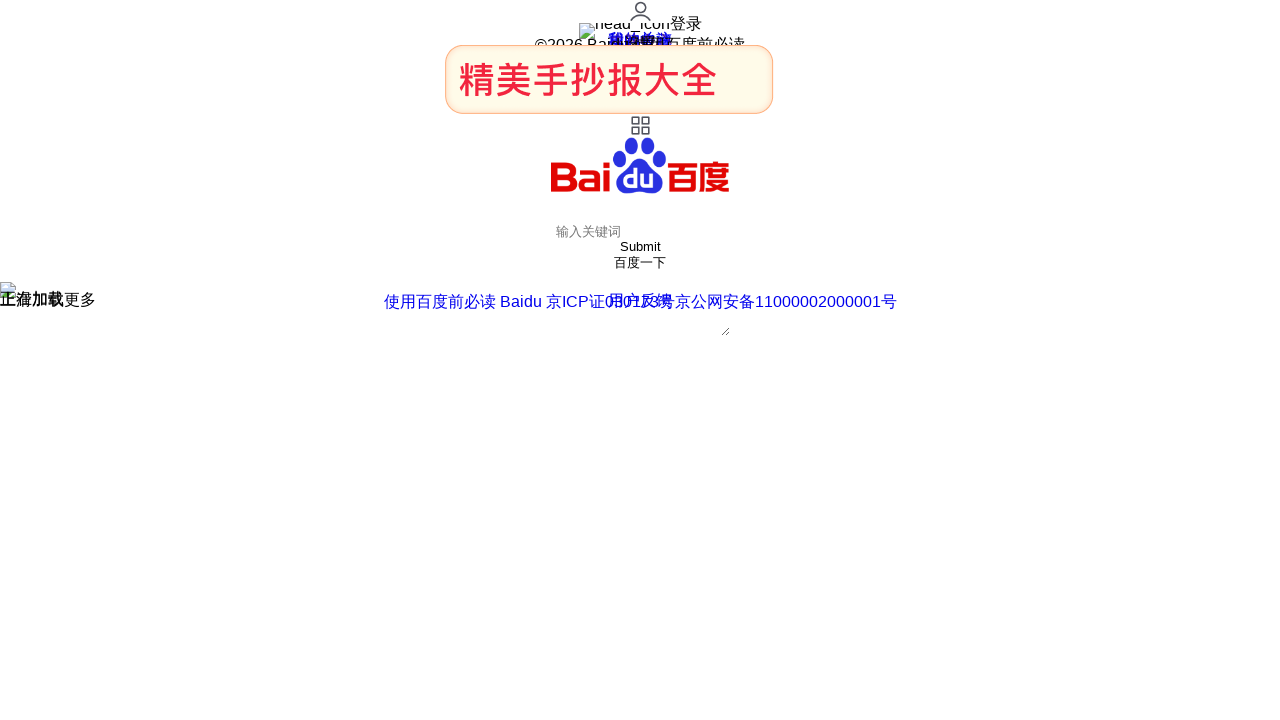

Set browser viewport to 480x600 (mobile size)
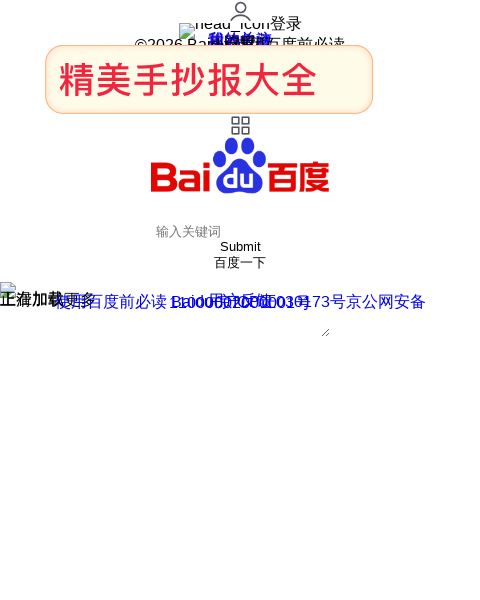

Maximized browser viewport to 1920x1080
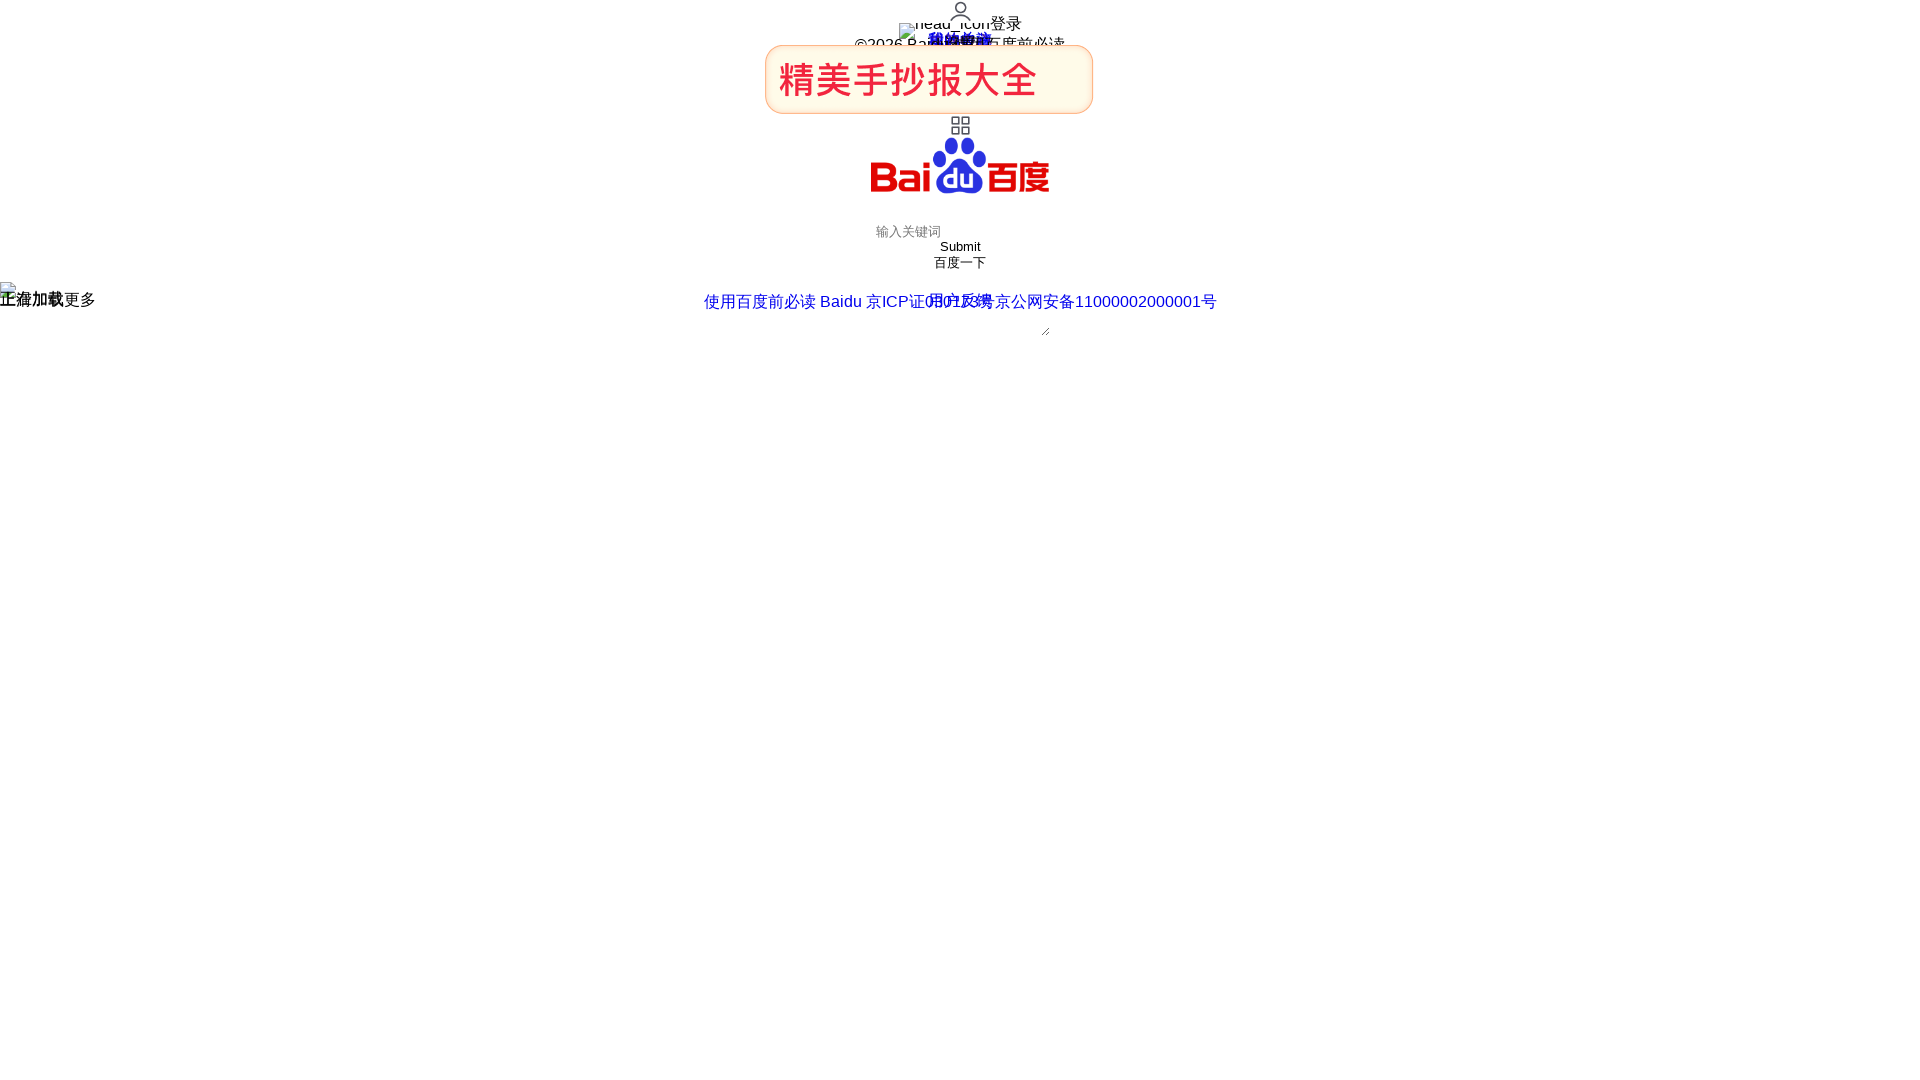

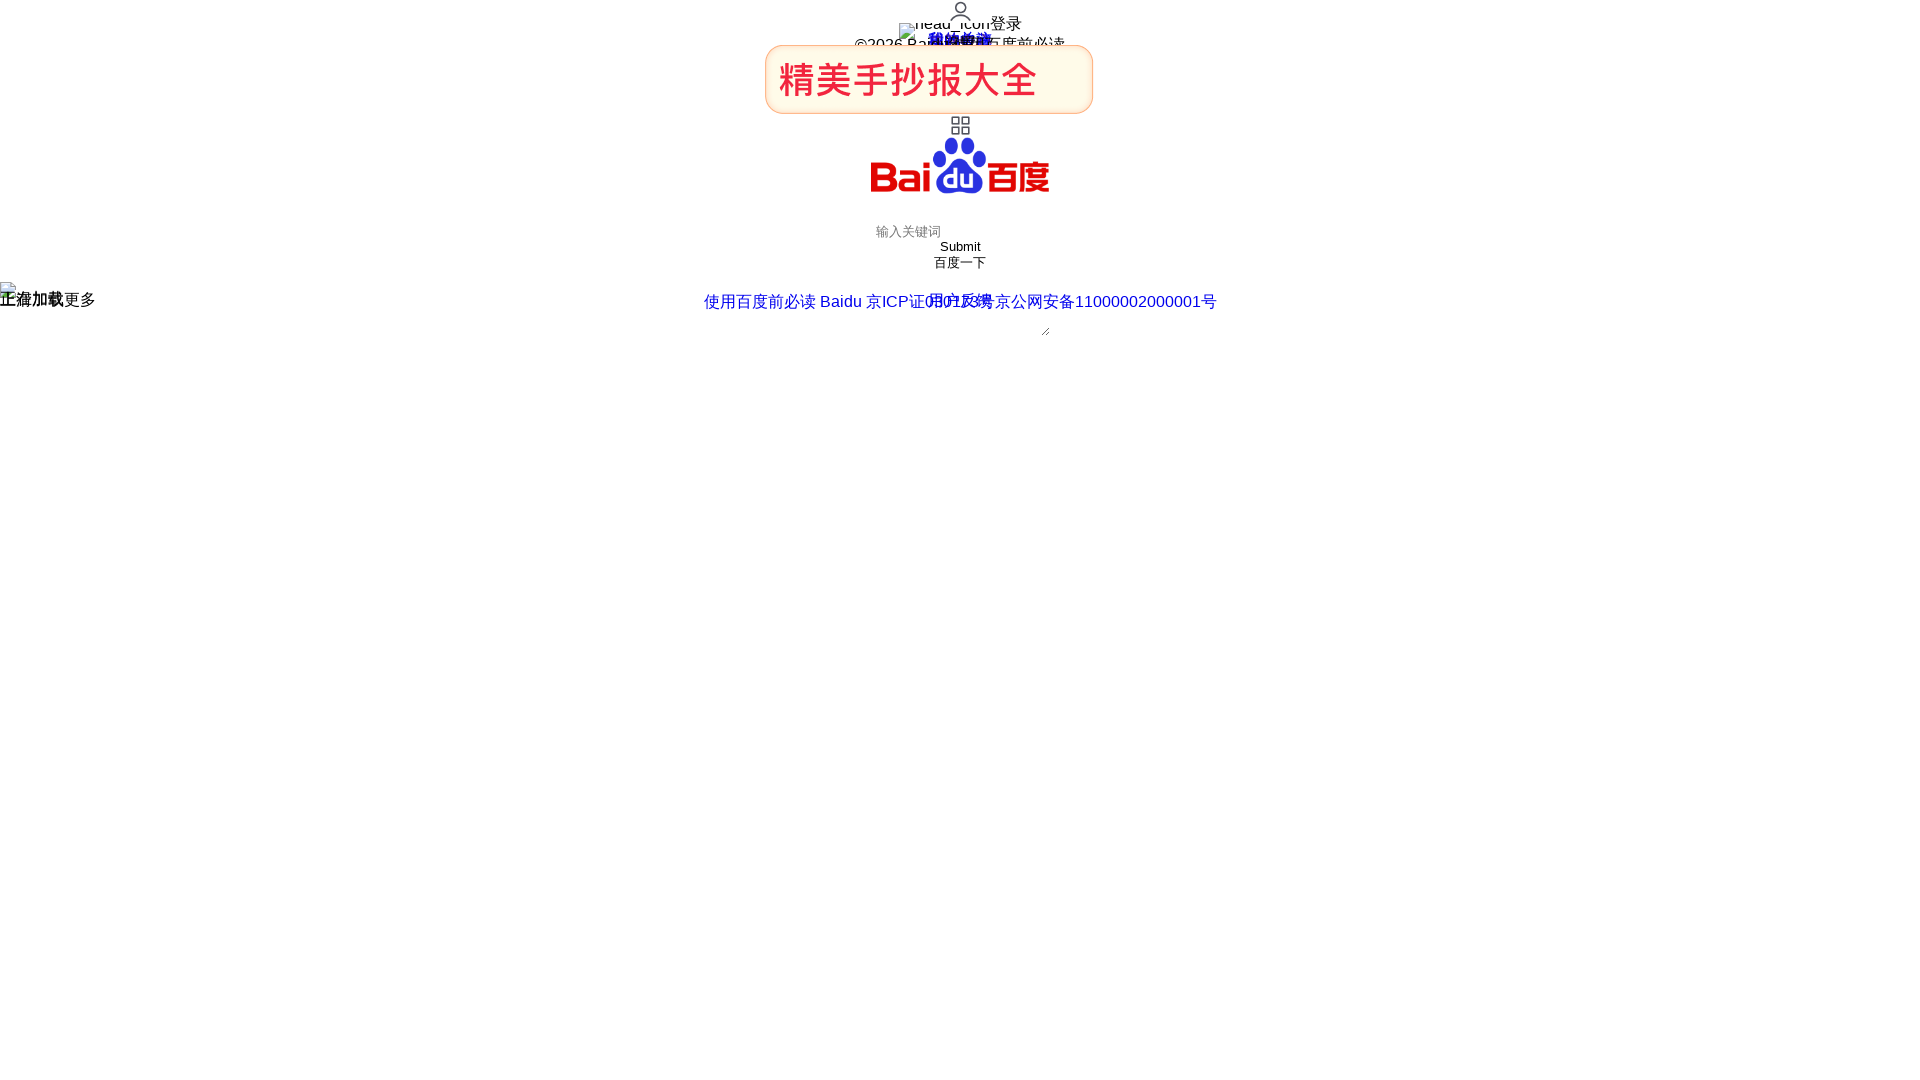